Opens the OrangeHRM demo website and waits for the page to load, verifying the site is accessible.

Starting URL: https://opensource-demo.orangehrmlive.com/

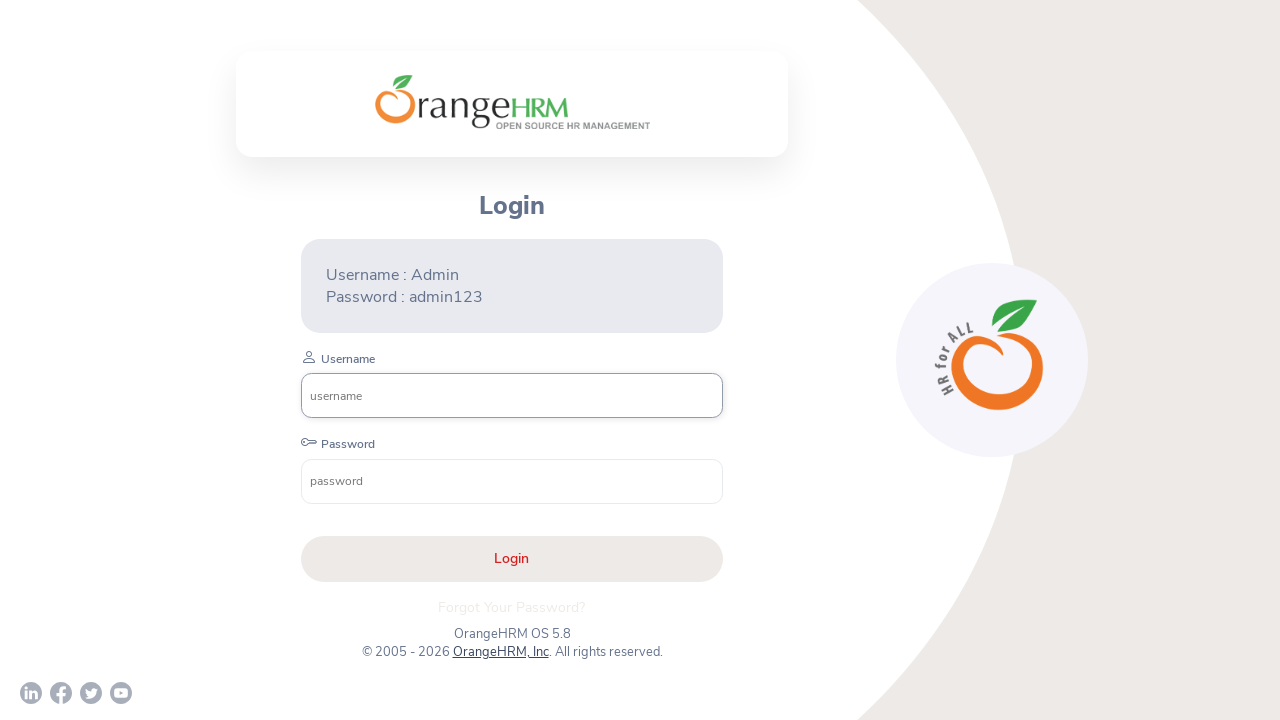

Navigated to OrangeHRM demo website
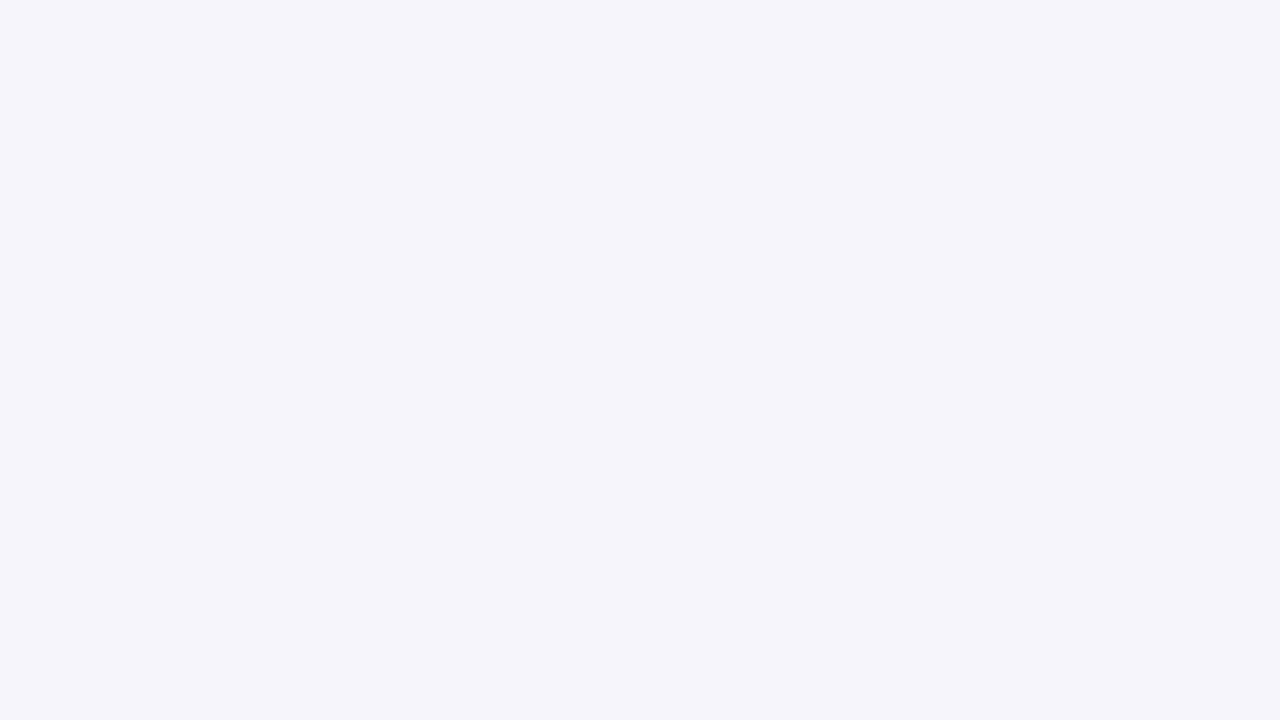

Page fully loaded and network idle
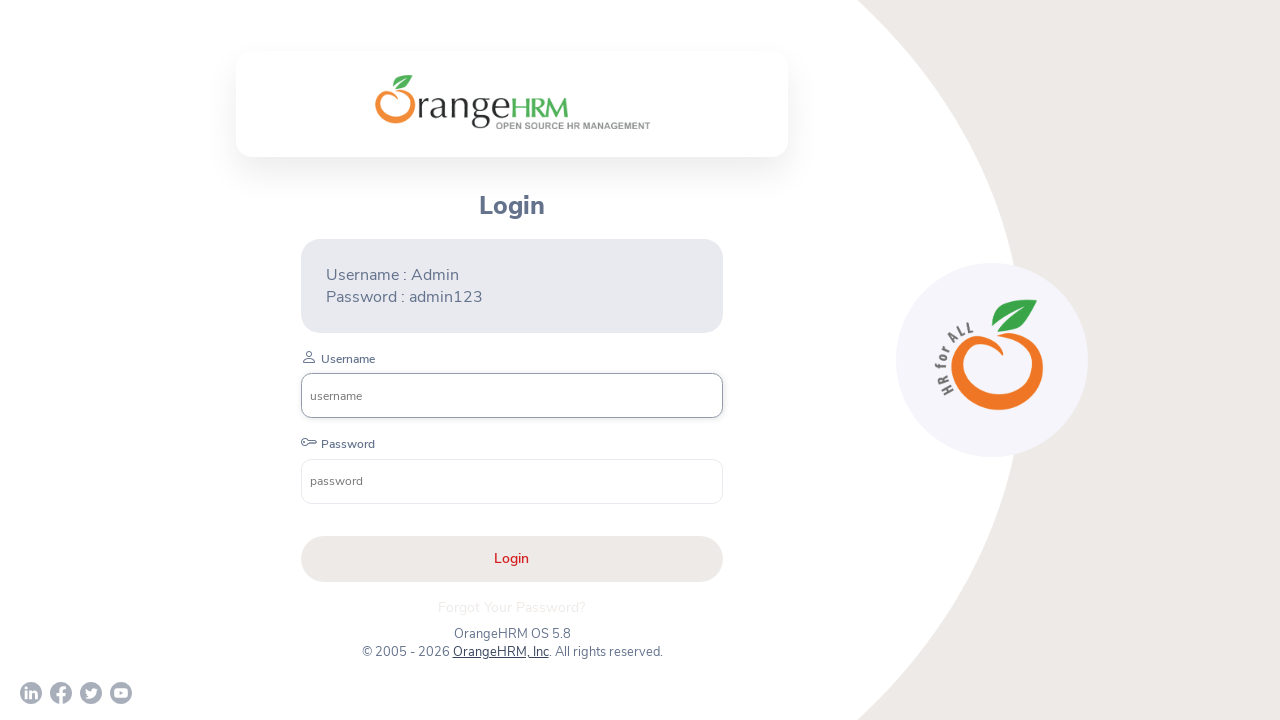

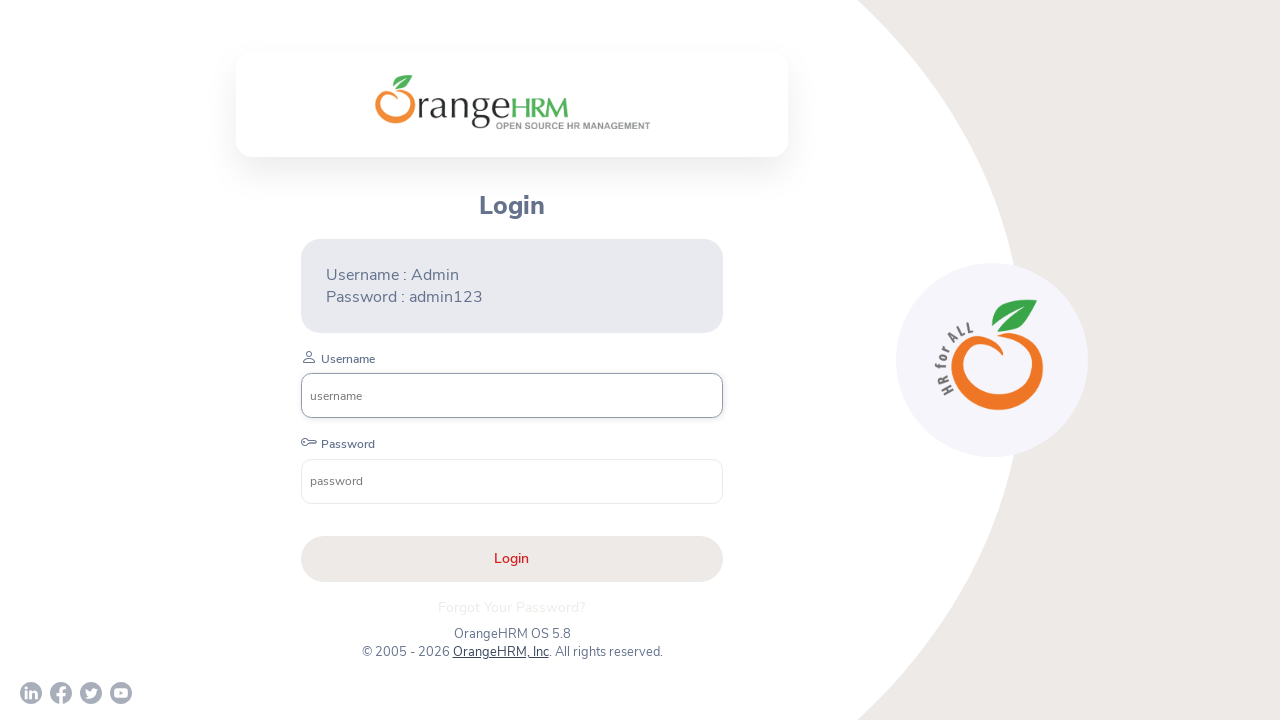